Tests senior citizen discount by entering age 65 and calculating price, expecting $160.00 discounted rate

Starting URL: https://nlhsueh.github.io/iecs-gym/

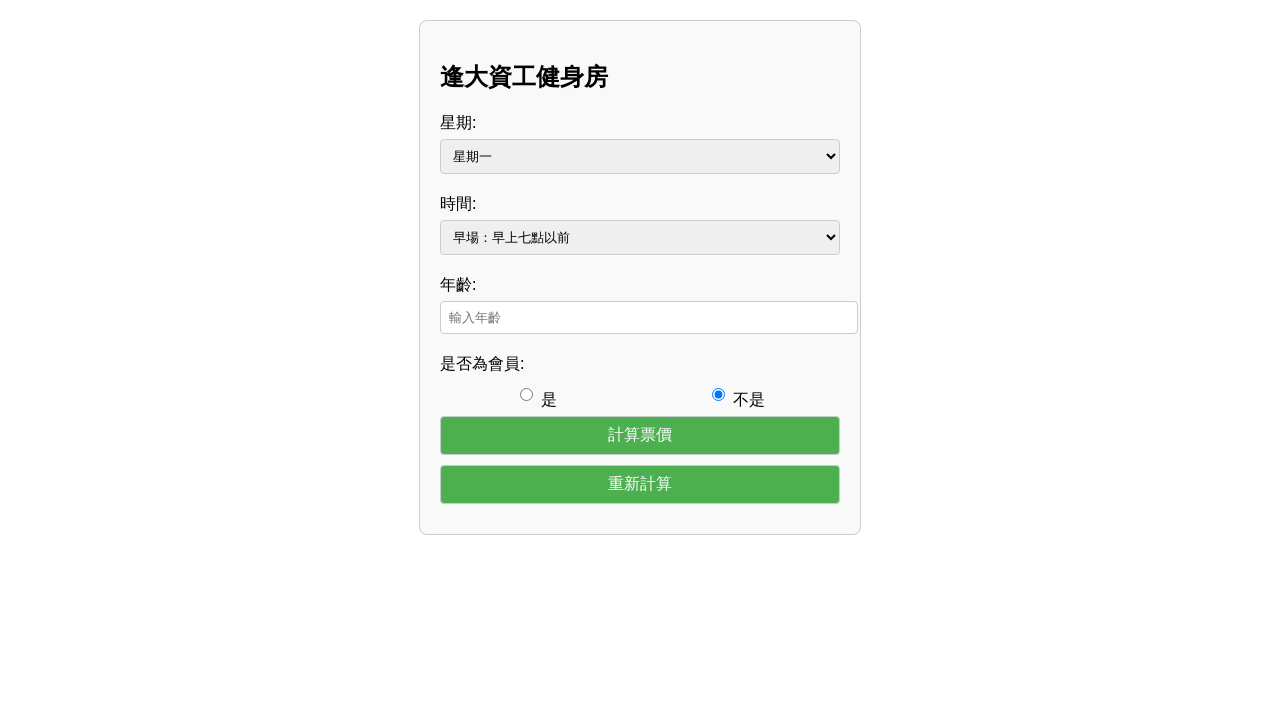

Filled age input field with '65' to test senior citizen discount on #age
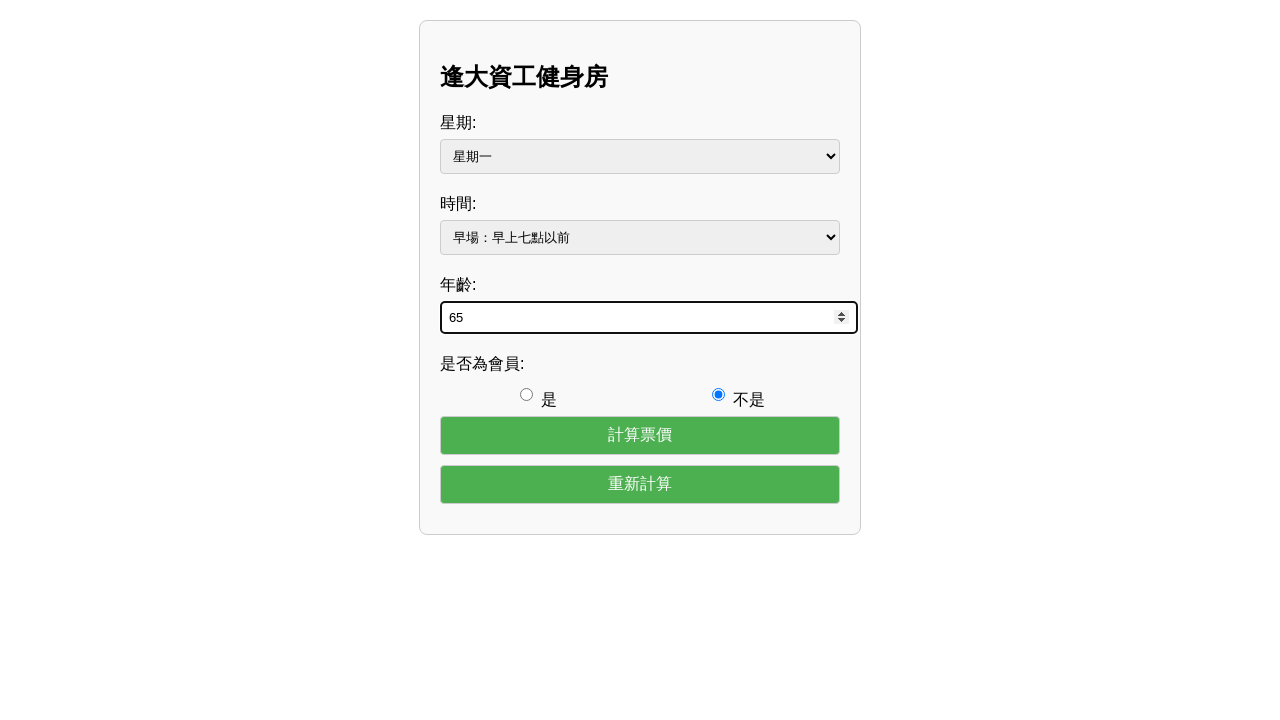

Clicked calculate button to compute discounted price at (640, 435) on #calculate
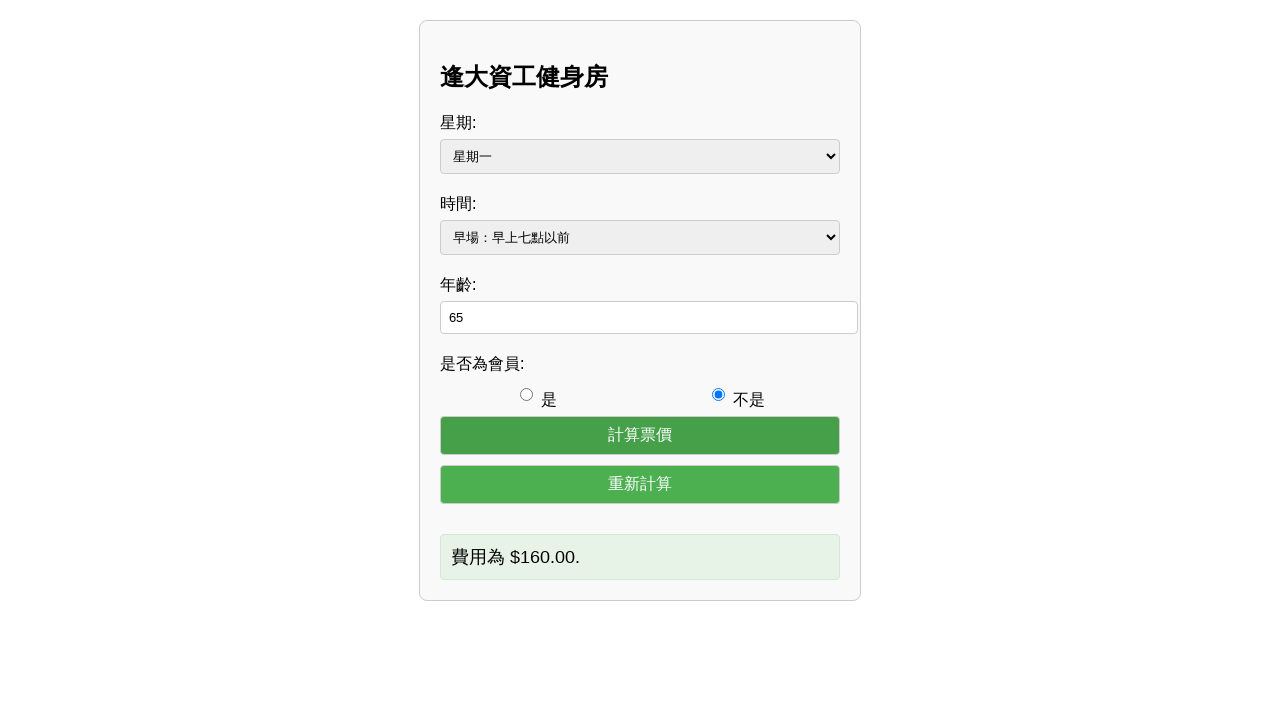

Output section loaded with discounted rate of $160.00
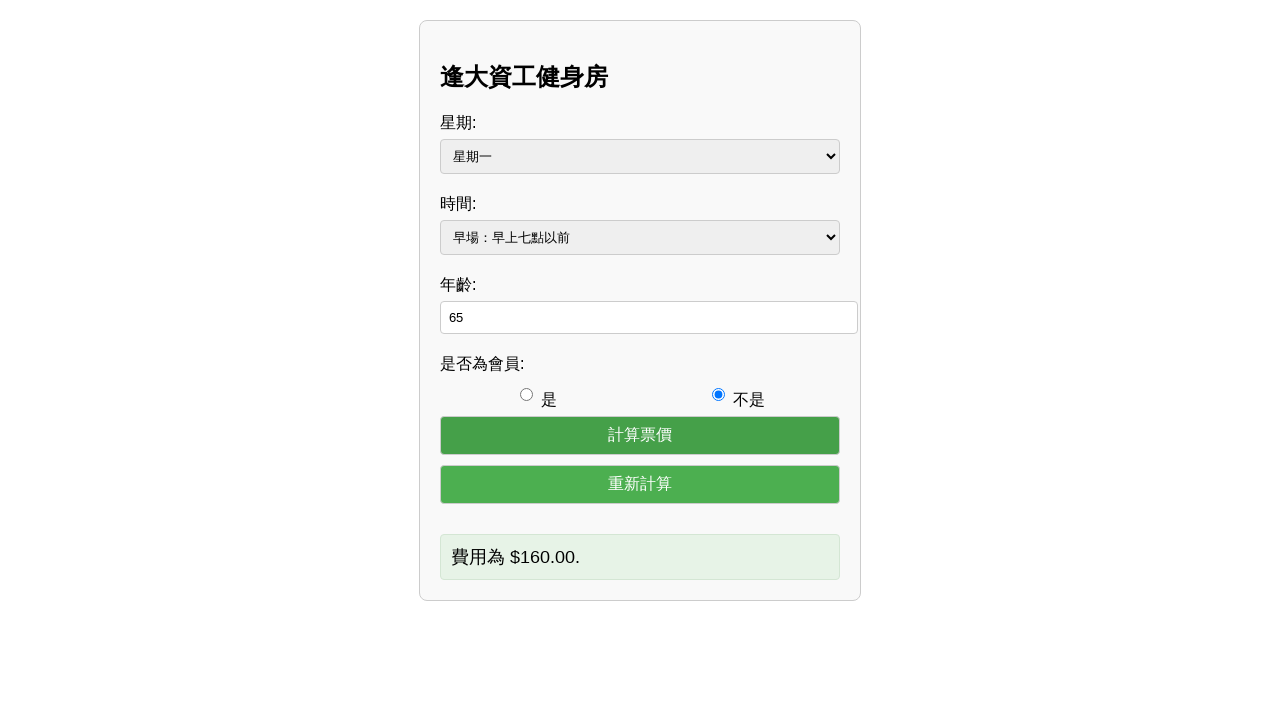

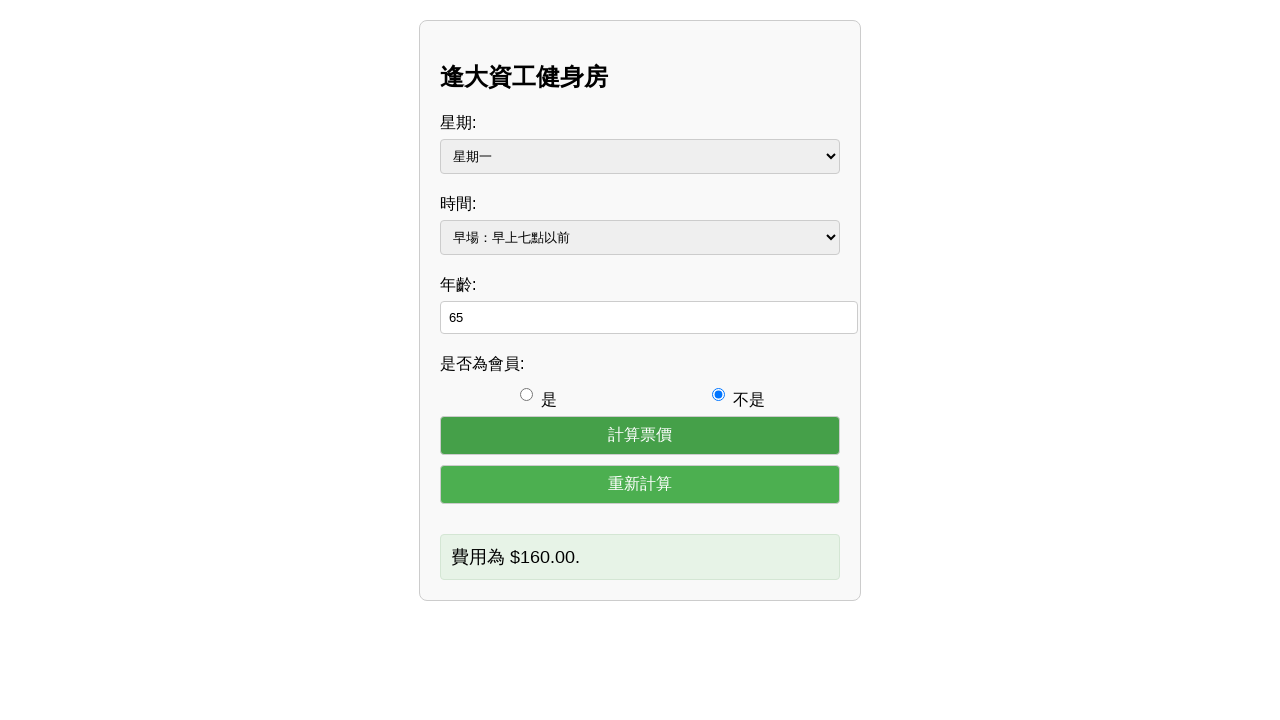